Tests registration form username field with lowercase characters of length between 10 and 20.

Starting URL: https://buggy.justtestit.org/register

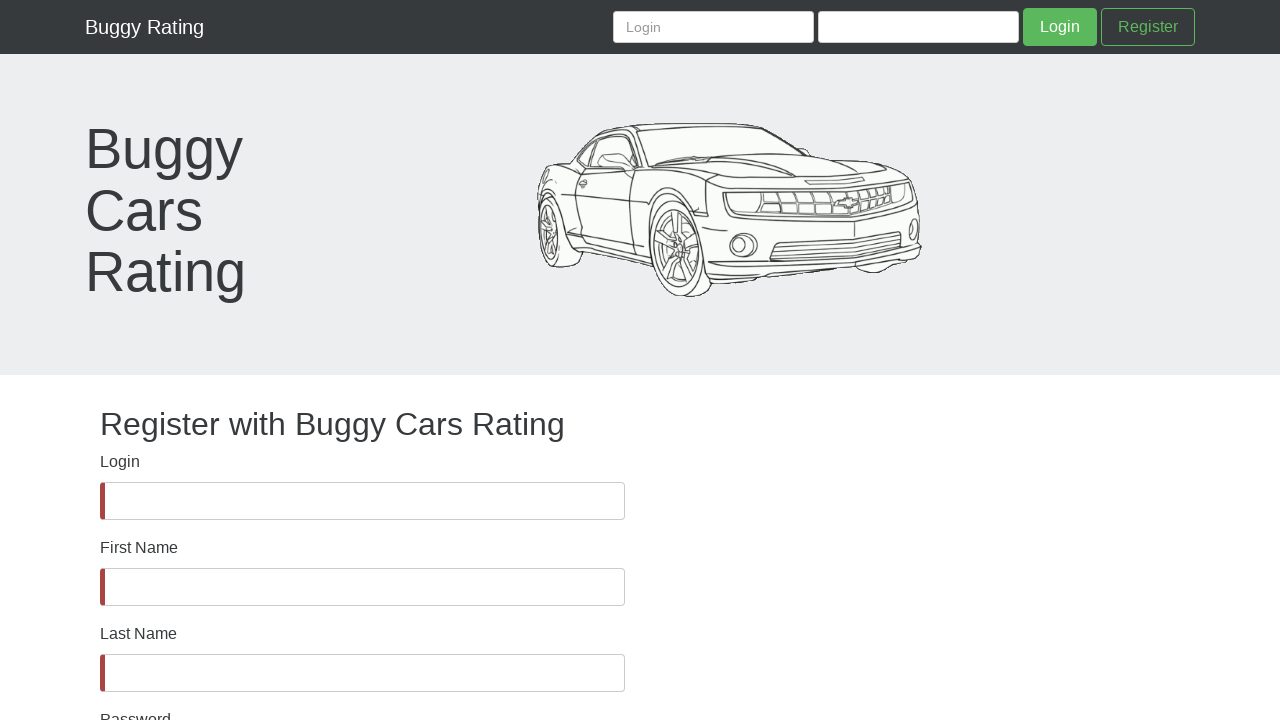

Username field became visible
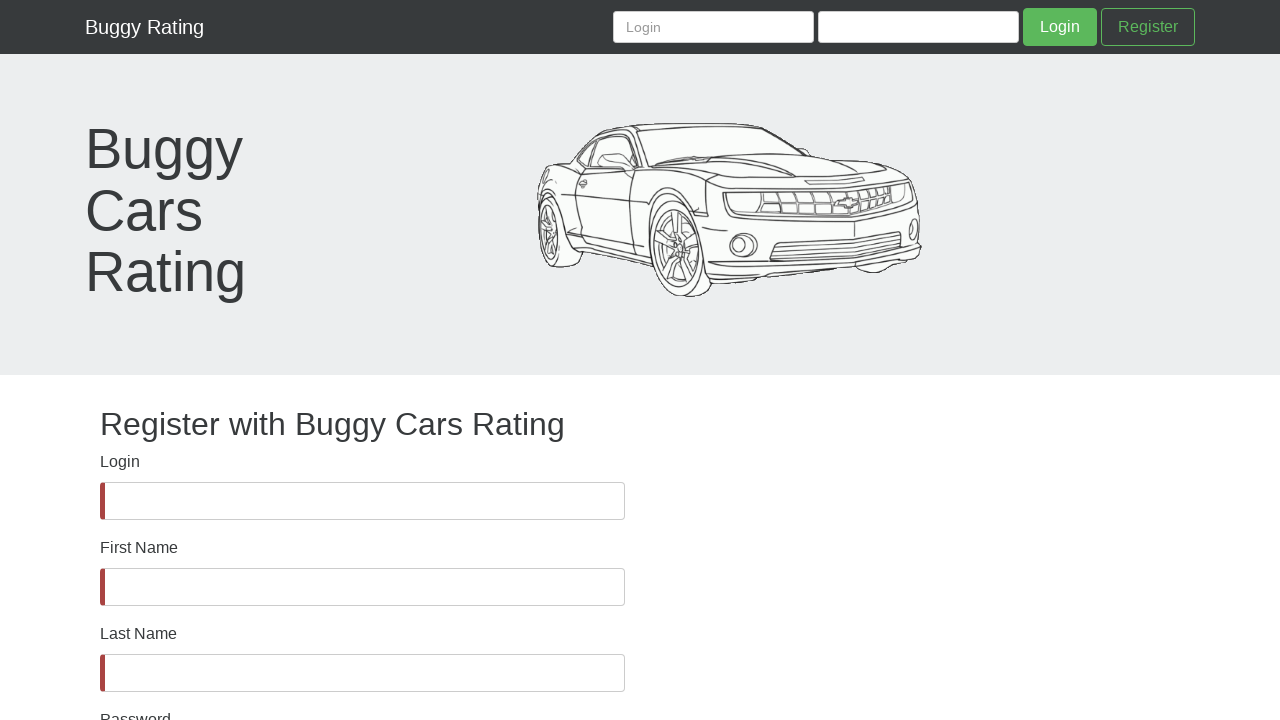

Filled username field with 18 lowercase characters 'sdertuyifndkednges' on #username
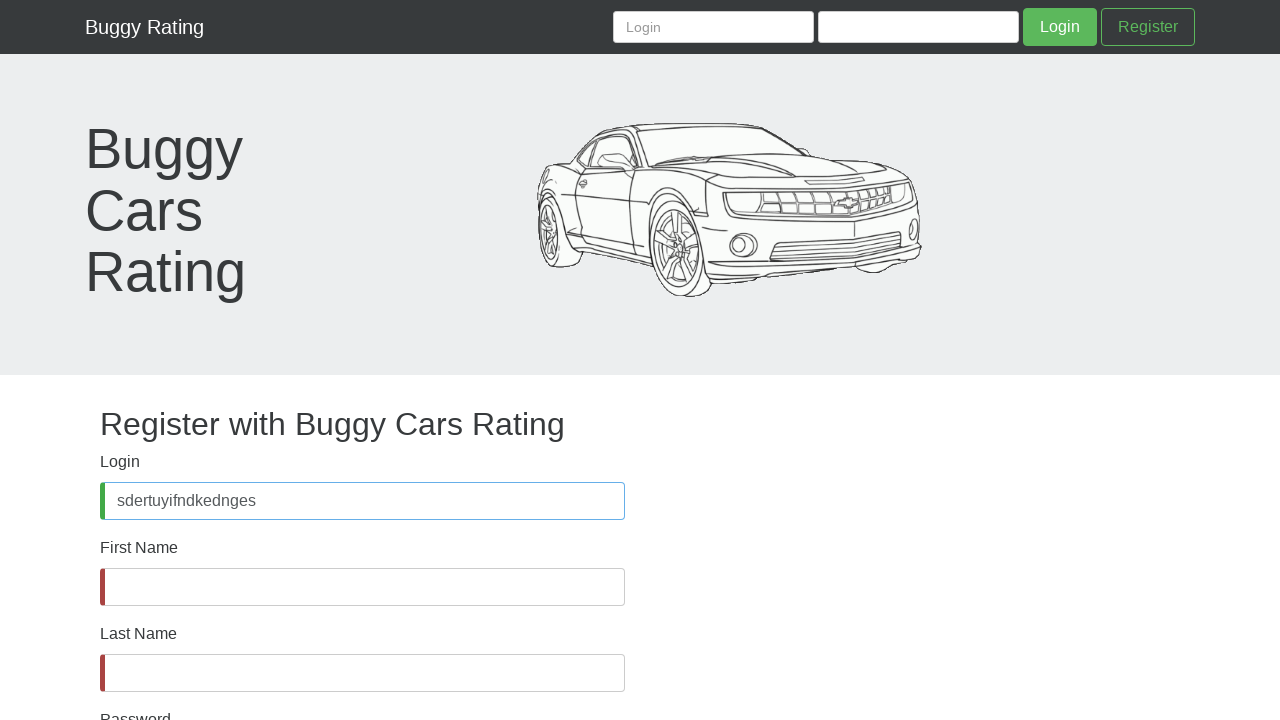

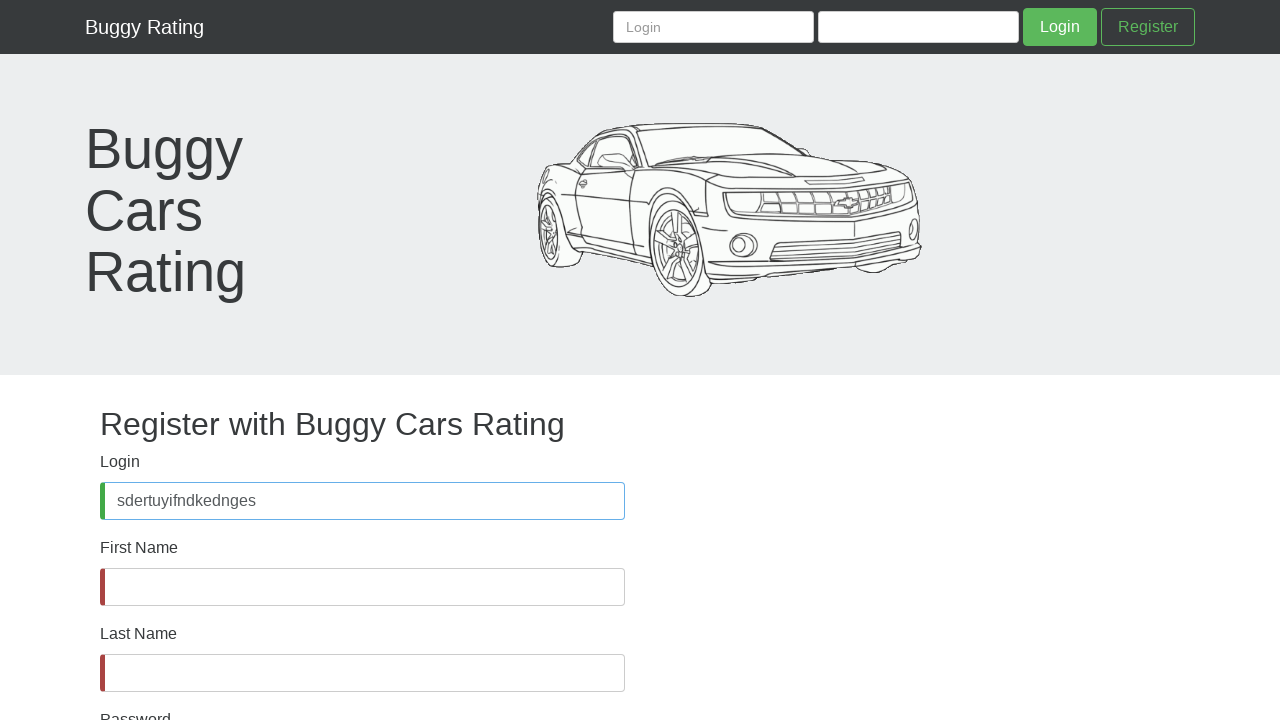